Tests window management by opening a new window and closing it

Starting URL: http://www.qaclickacademy.com/practice.php

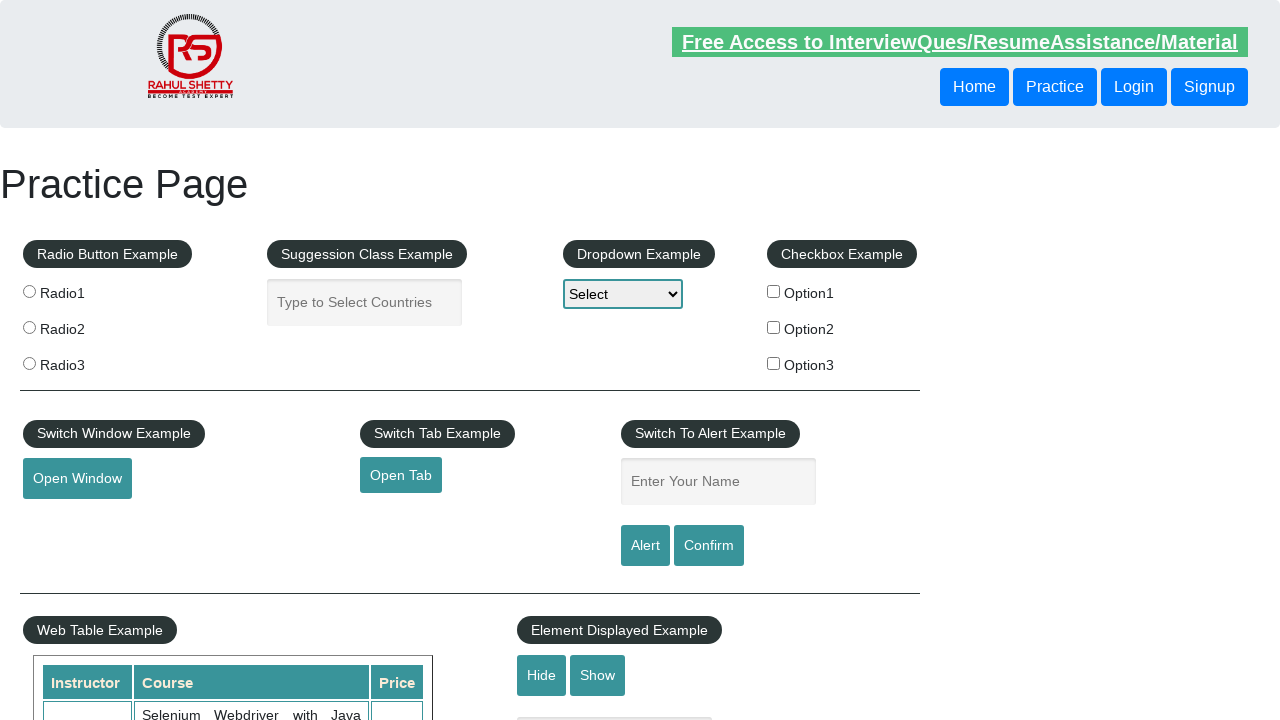

Clicked button to open new window at (77, 479) on #openwindow
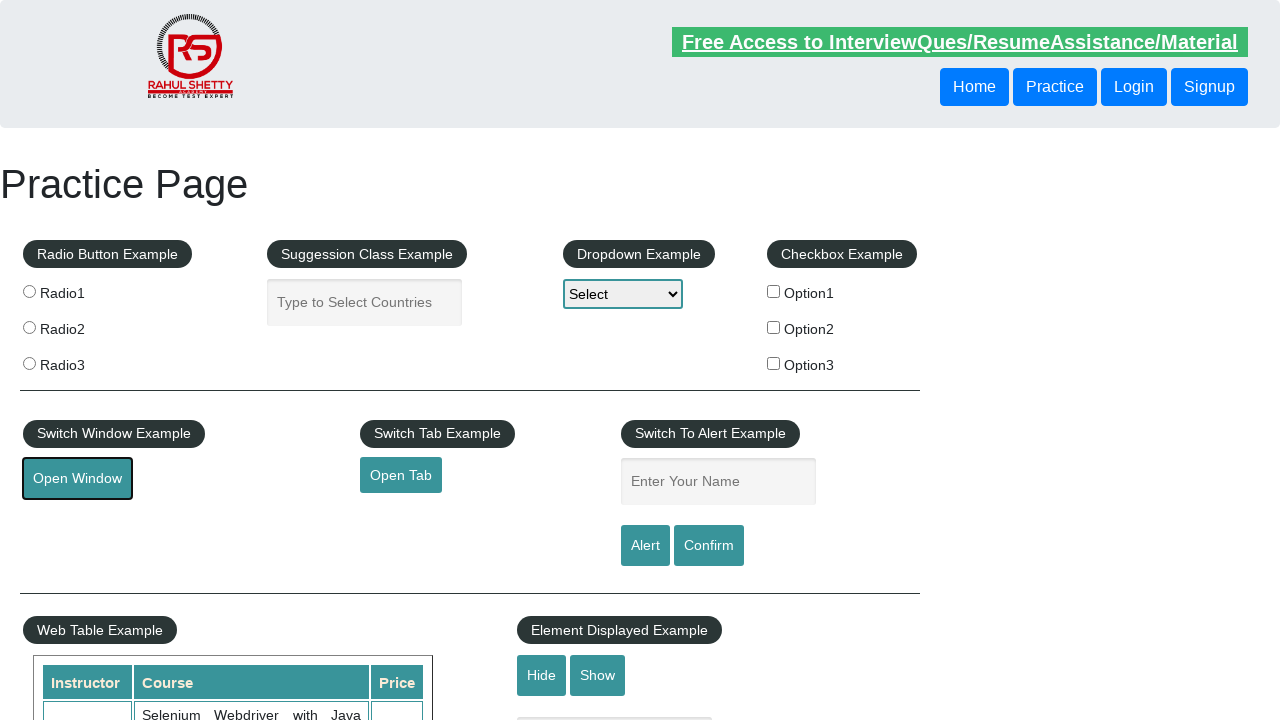

New popup window opened and captured
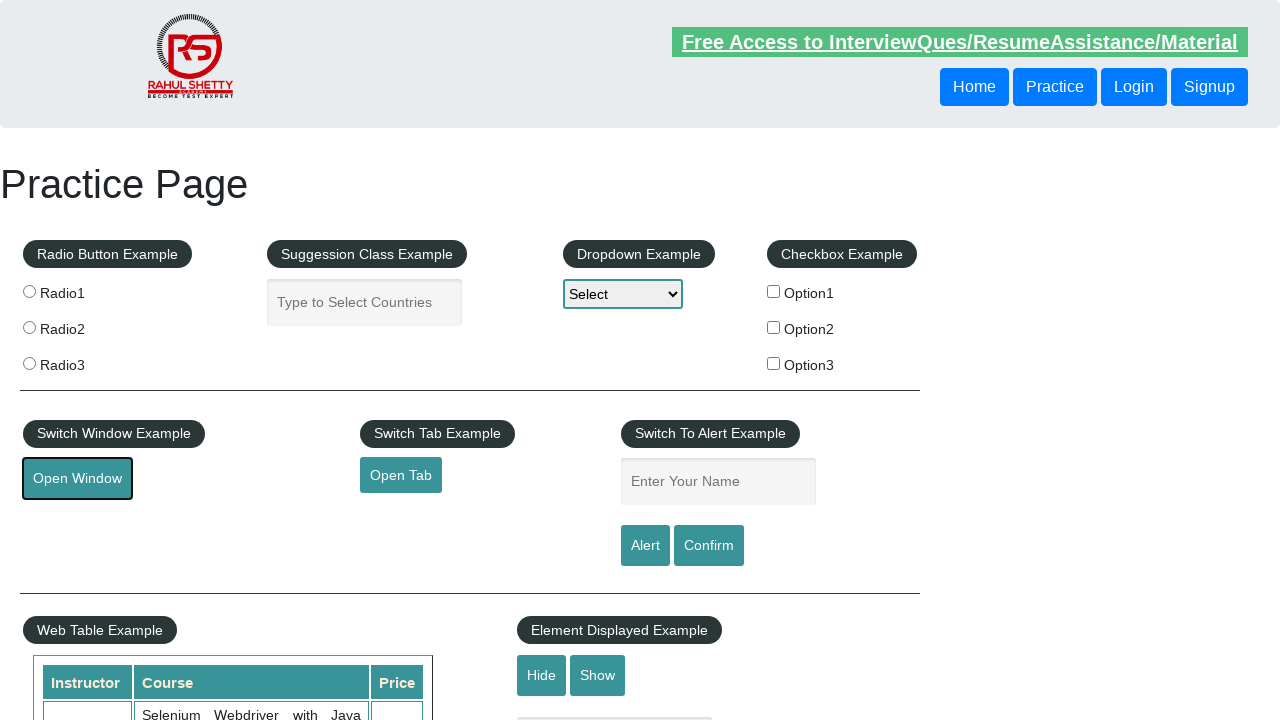

Closed the popup window
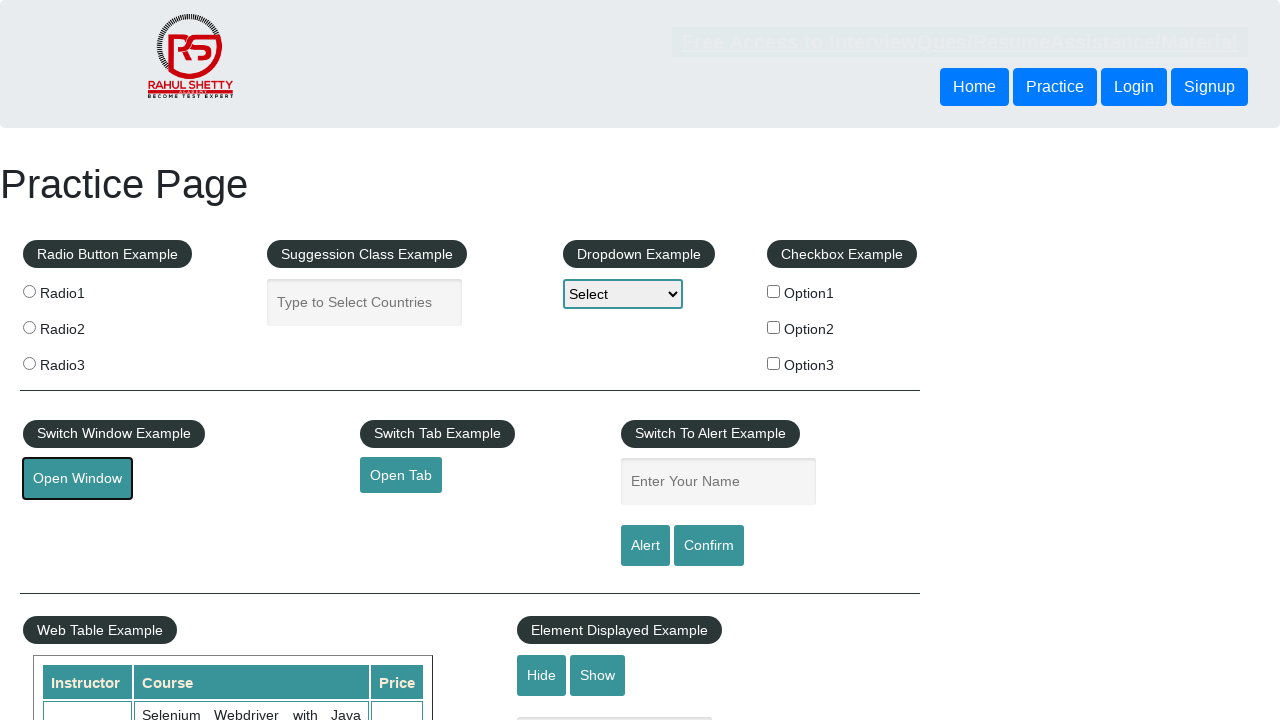

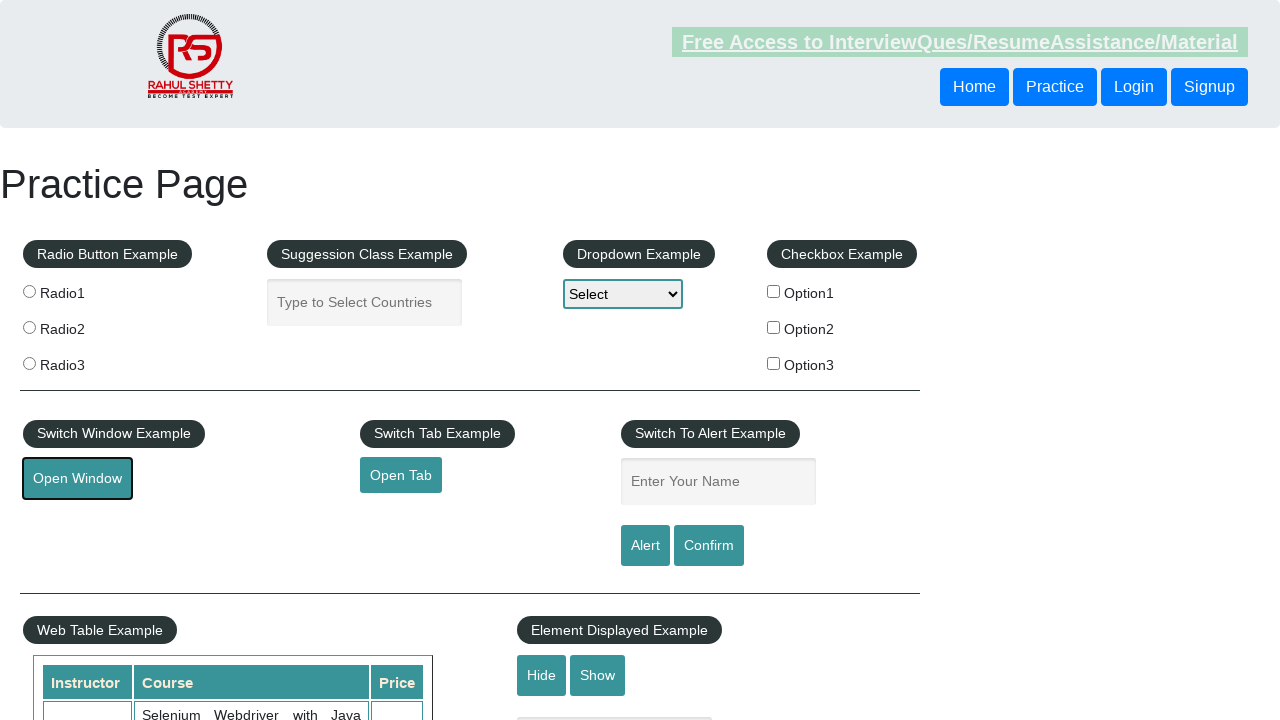